Tests jQuery UI datepicker widget by clicking on the date input field and selecting today's date from the calendar popup

Starting URL: https://jqueryui.com/datepicker/

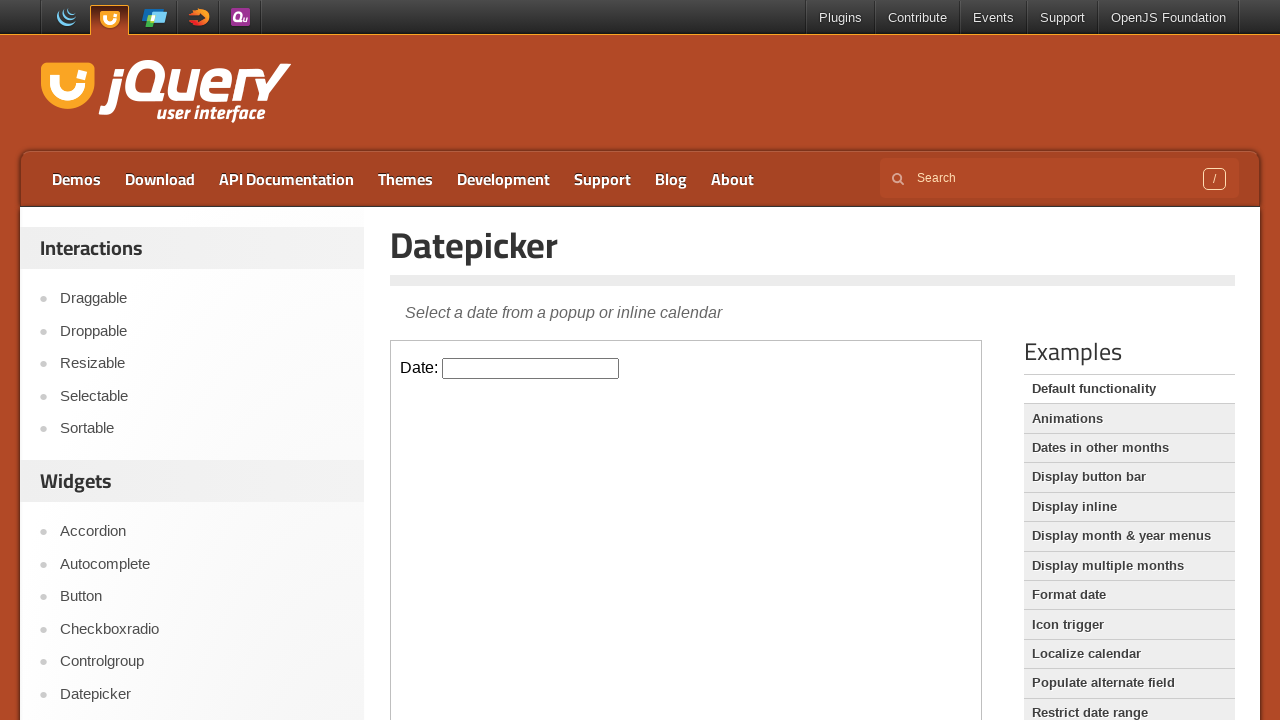

Located the demo iframe containing the datepicker widget
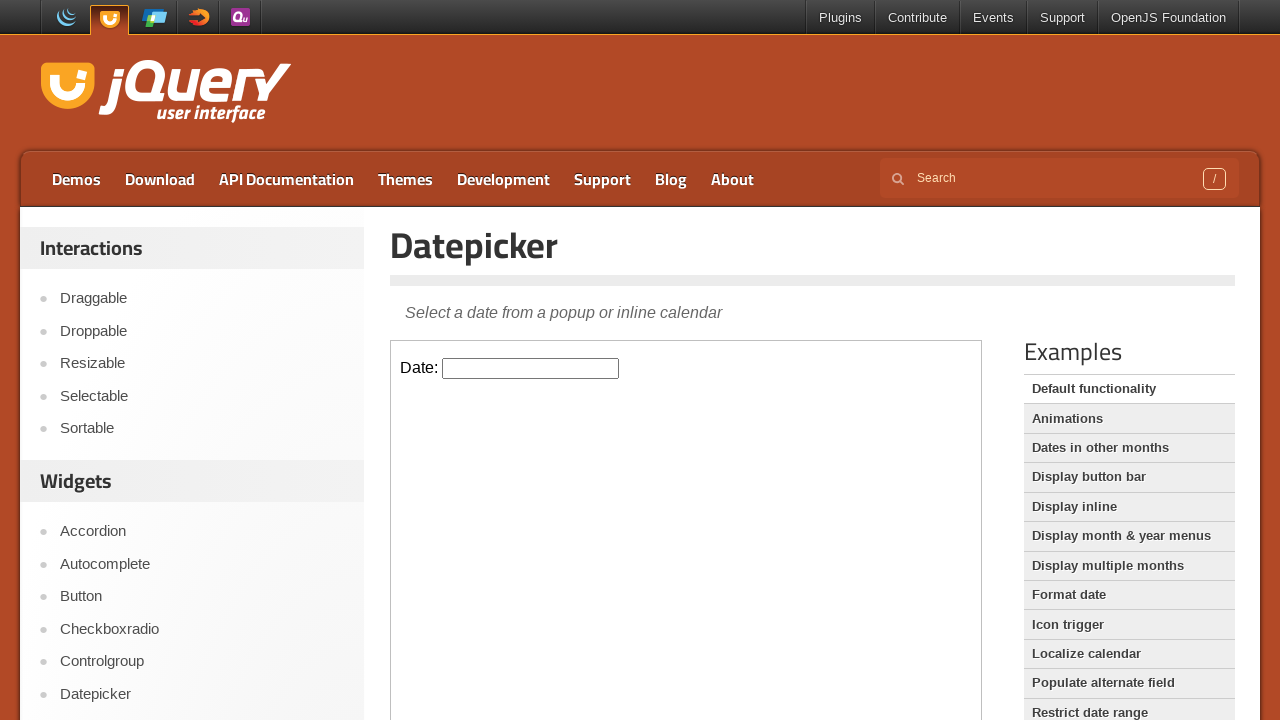

Clicked on the datepicker input field to open the calendar popup at (531, 368) on .demo-frame >> internal:control=enter-frame >> .hasDatepicker
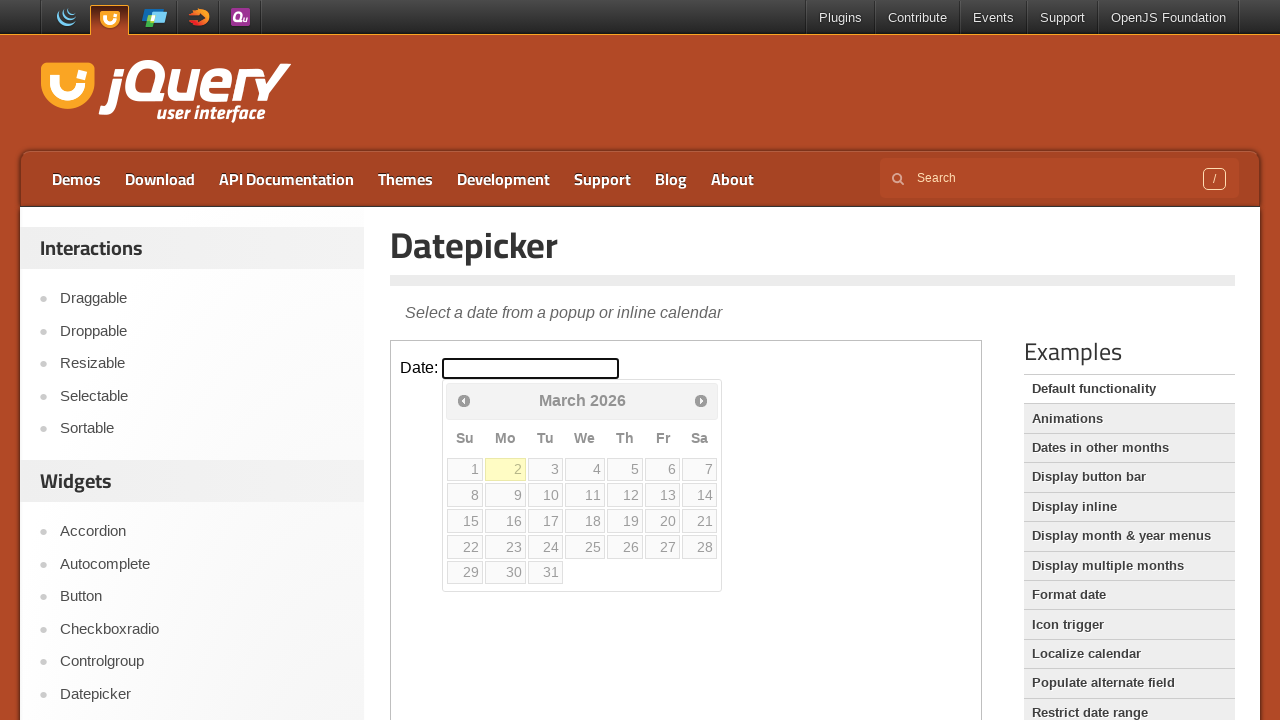

Selected today's date from the calendar popup at (506, 469) on .demo-frame >> internal:control=enter-frame >> .ui-datepicker-today
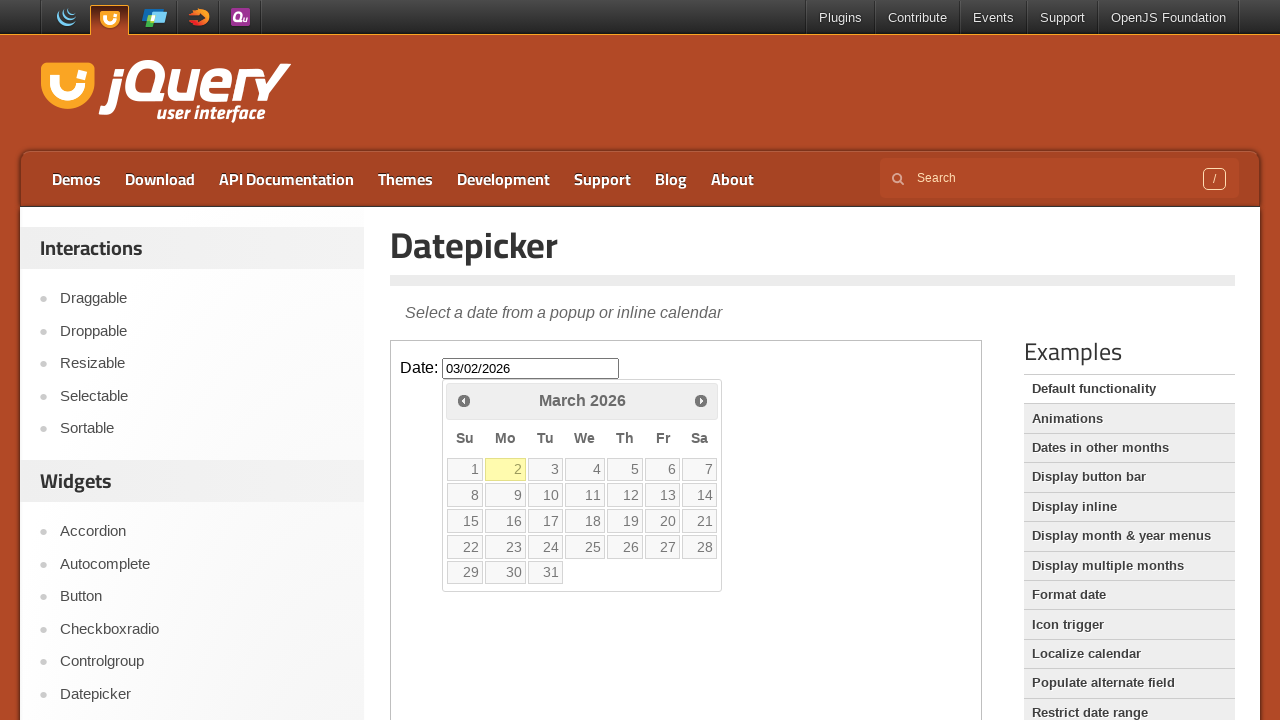

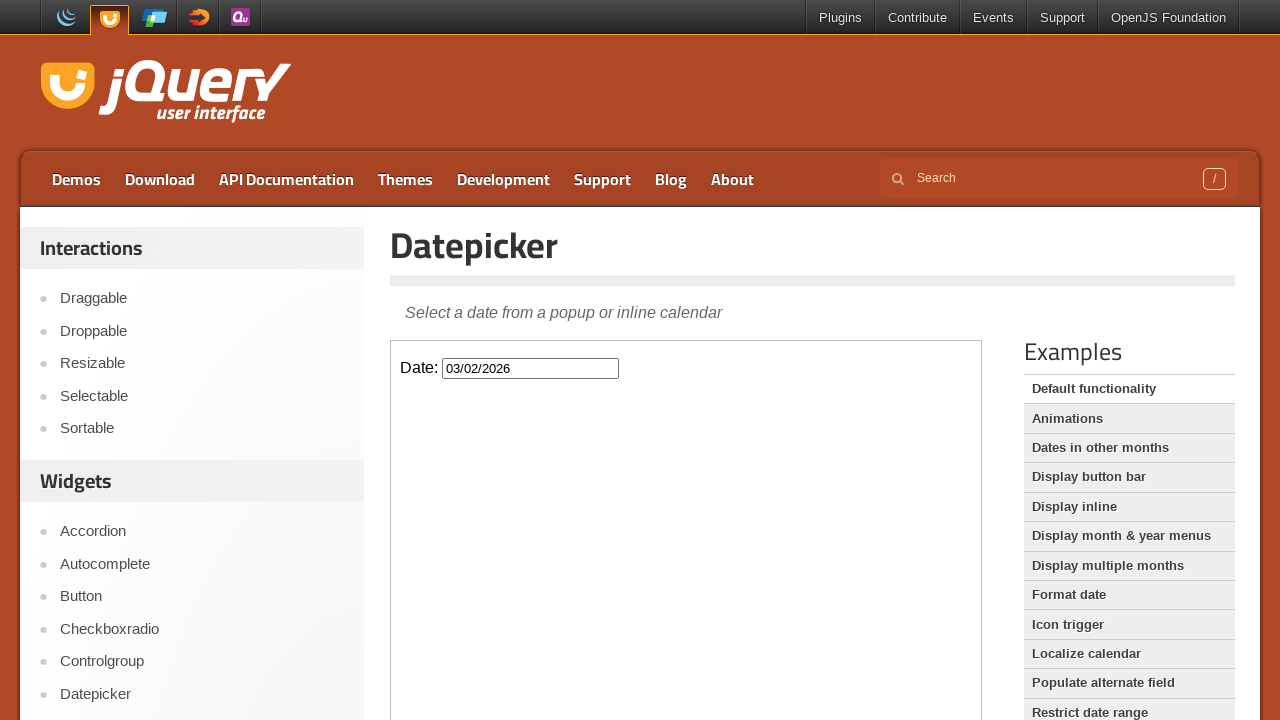